Tests file download functionality by navigating to a file download page and clicking a download link to initiate the download of a document file.

Starting URL: https://testcenter.techproeducation.com/index.php?page=file-download

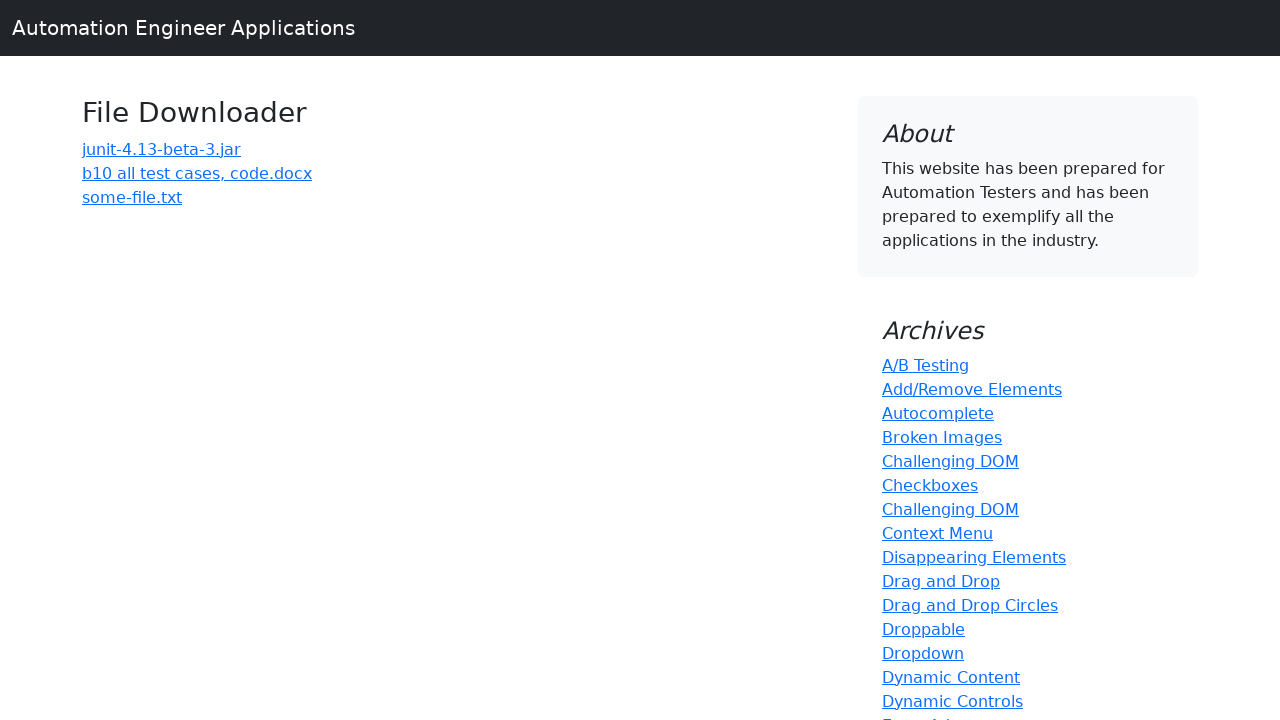

Navigated to file download page
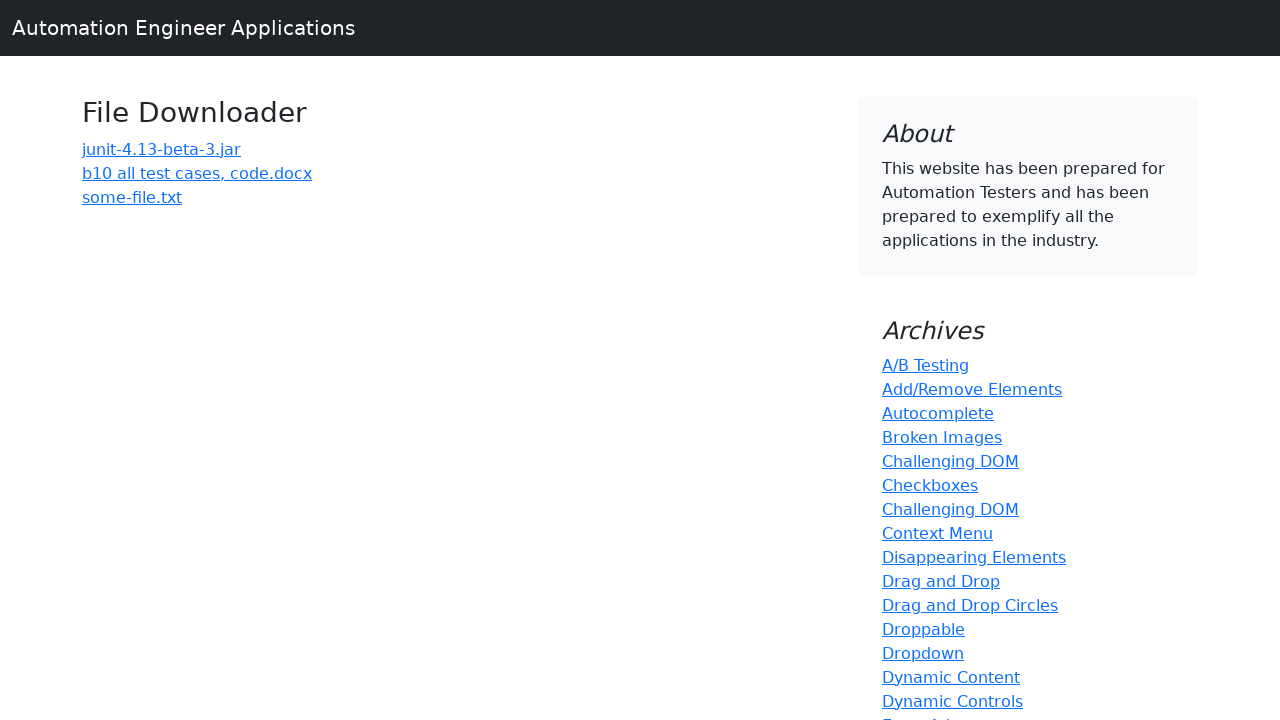

Clicked download link for 'b10 all test cases' document at (197, 173) on a:has-text('b10 all test cases')
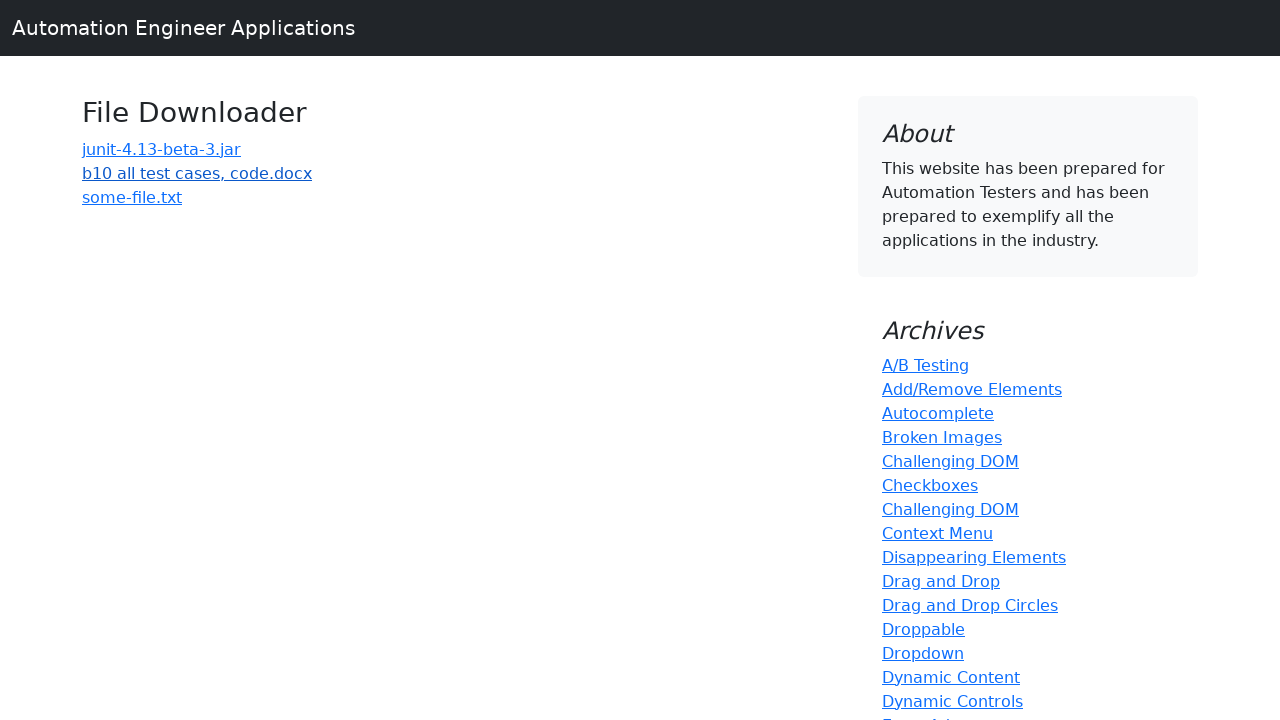

Waited 2 seconds for download to complete
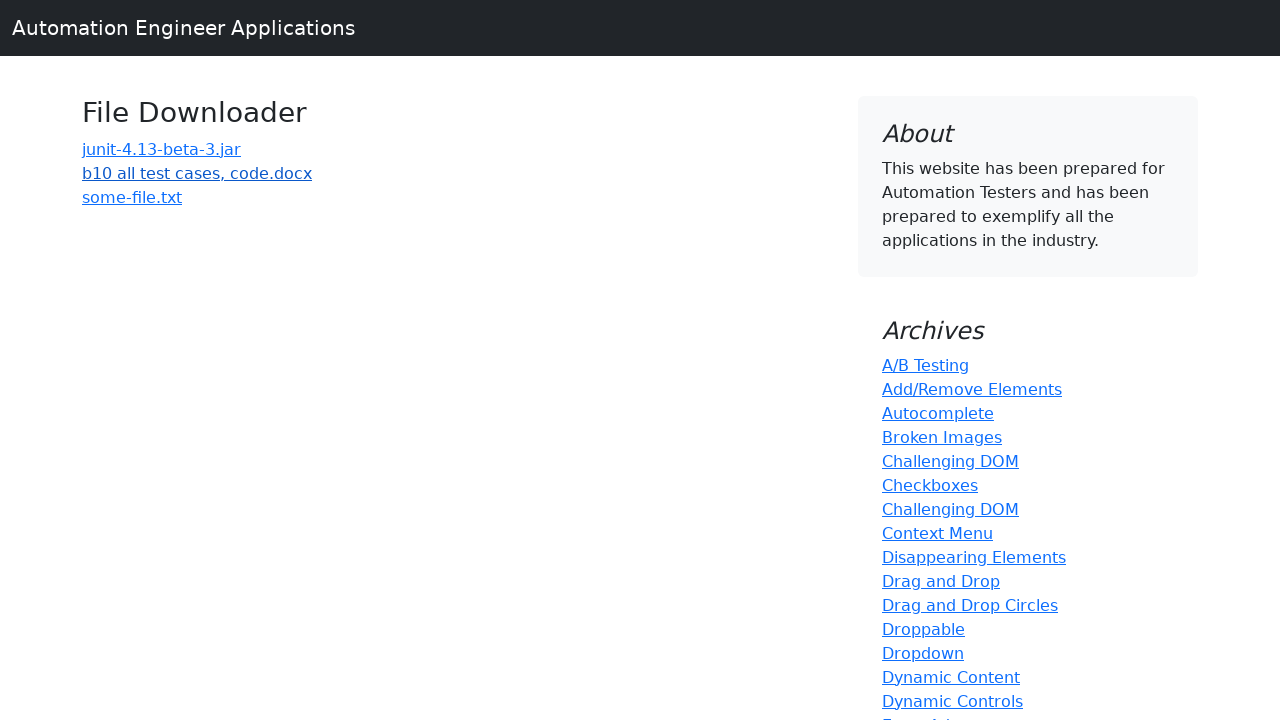

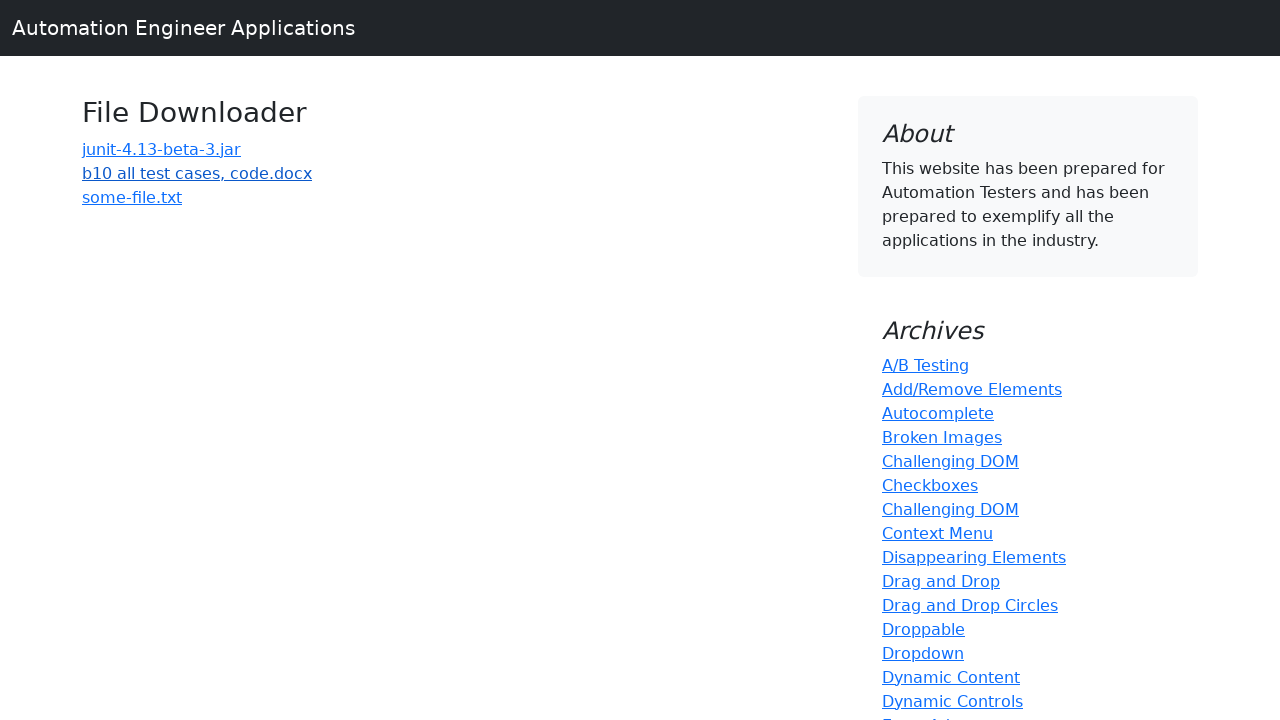